Tests filling out a practice form by entering first name, last name, email, and phone number fields

Starting URL: https://demoqa.com/automation-practice-form

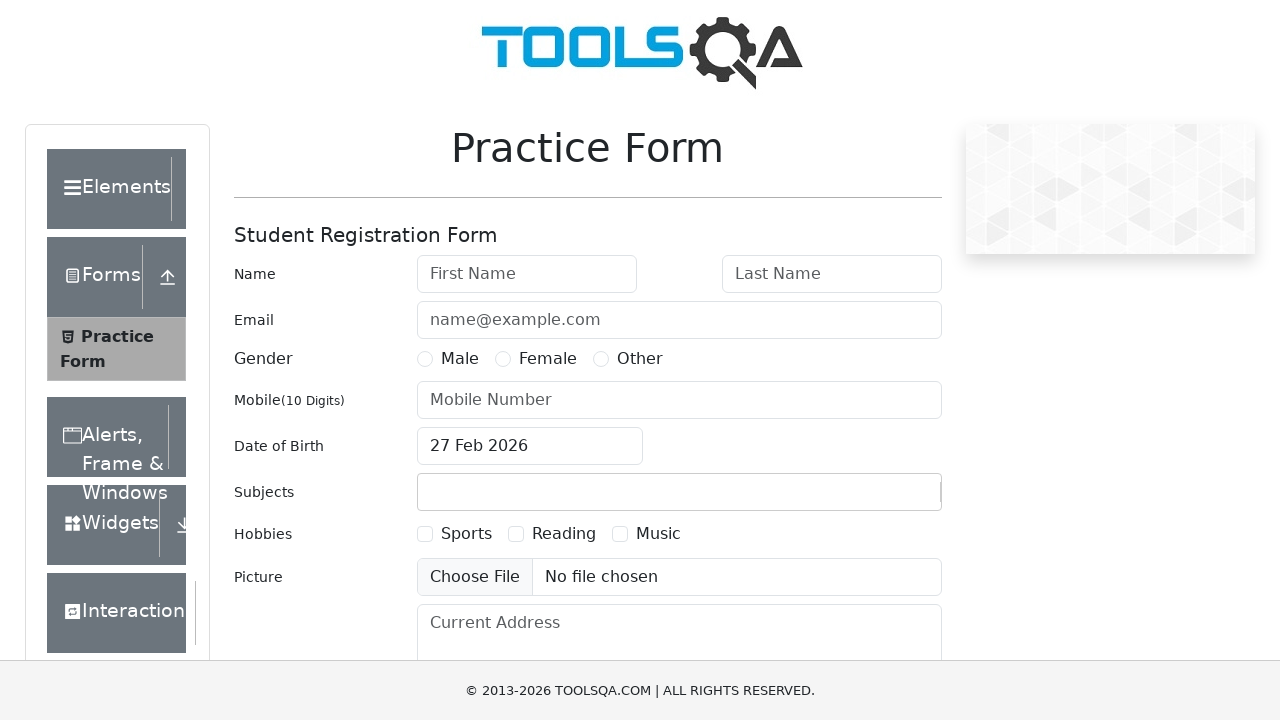

Filled first name field with 'AHMET' on #firstName
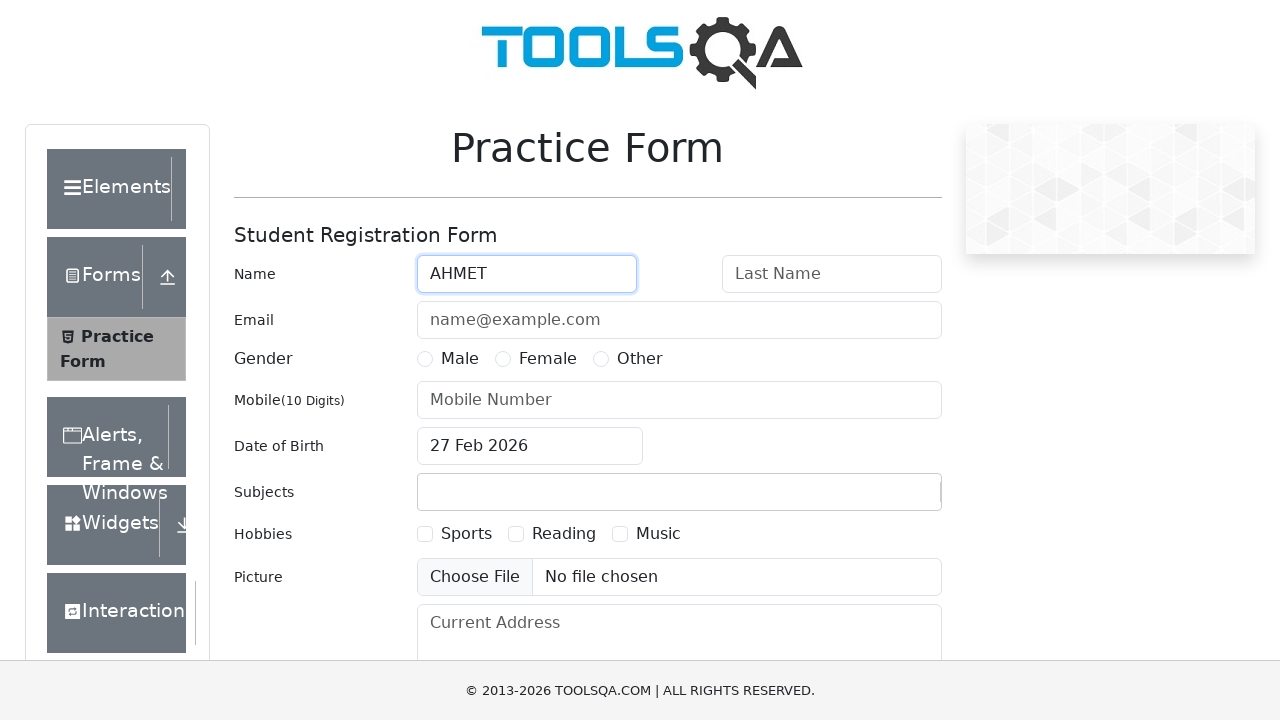

Filled last name field with 'aroglan' on #lastName
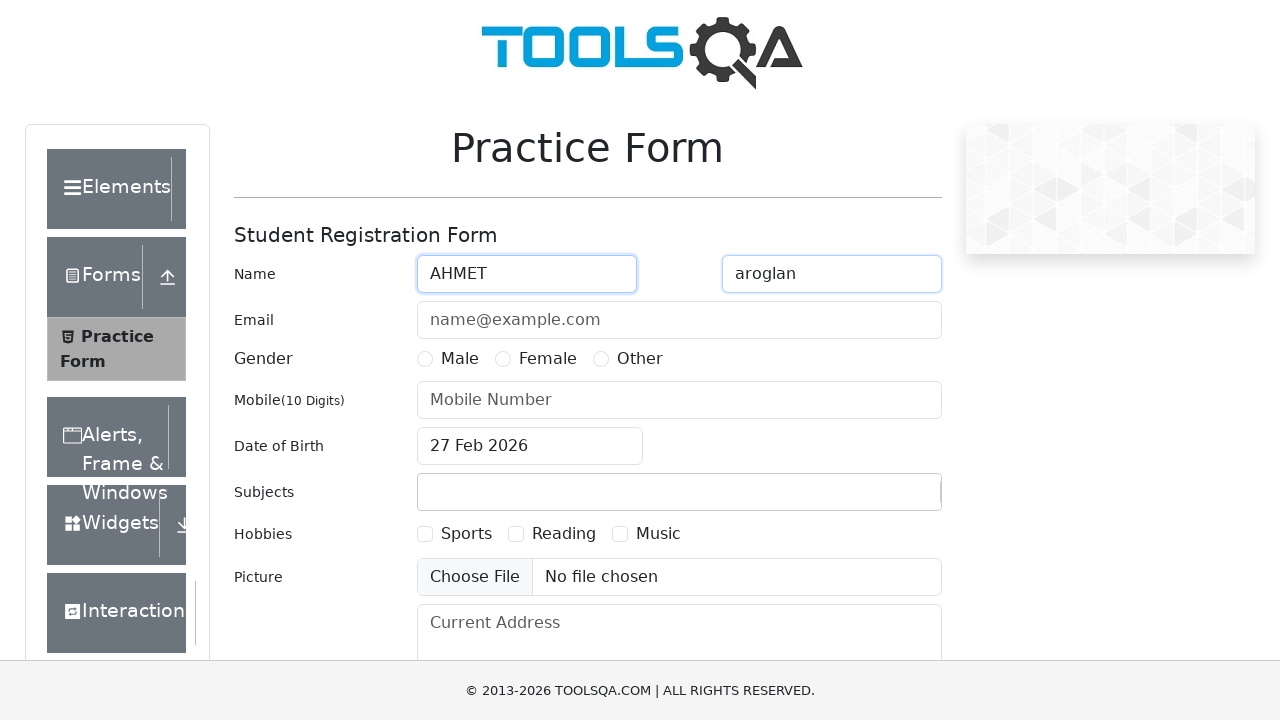

Filled email field with 'yasinargln@gmail.com' on #userEmail
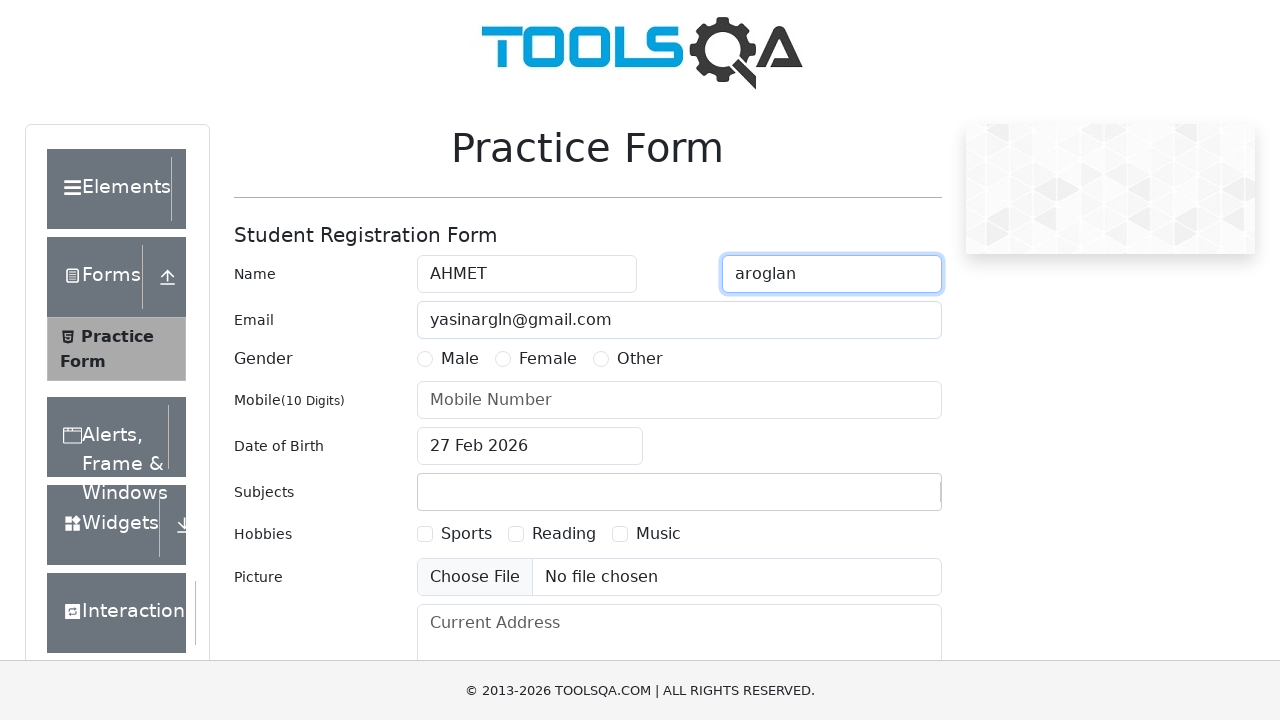

Filled phone number field with '45454548' on #userNumber
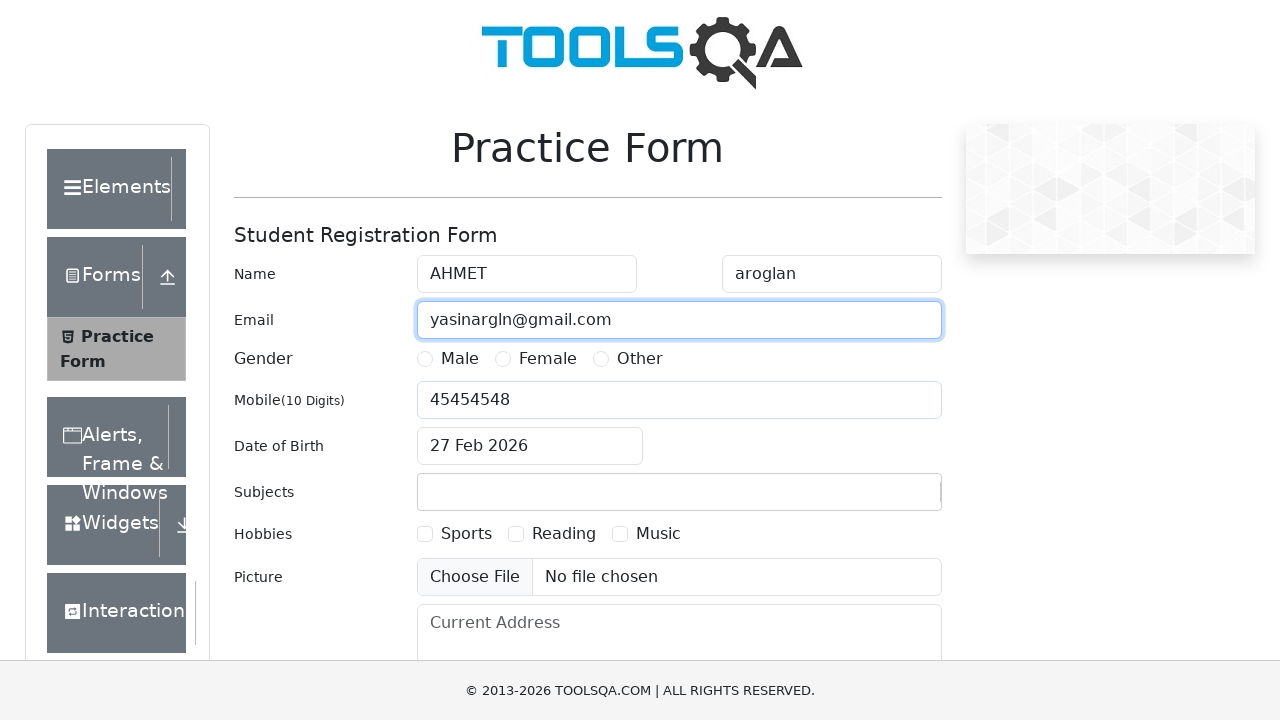

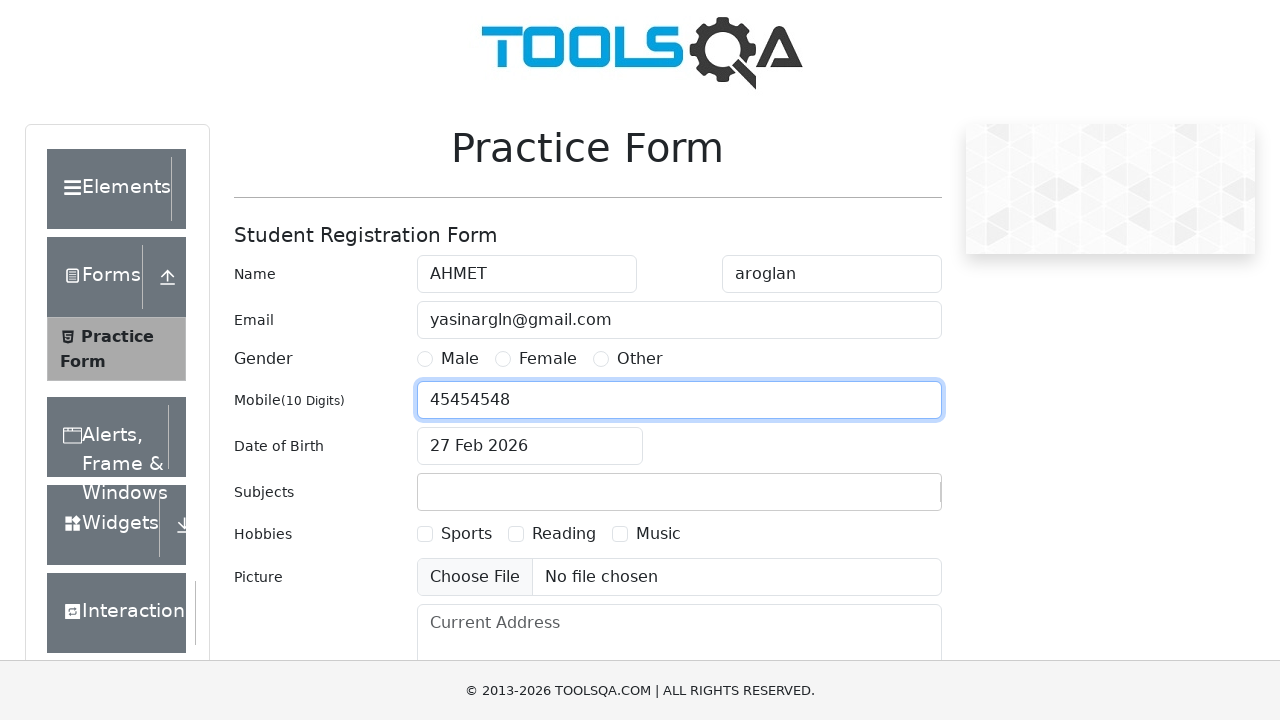